Tests alert dismissal functionality by clicking on a button that triggers an alert with OK & Cancel options and then dismissing the alert

Starting URL: http://demo.automationtesting.in/Alerts.html

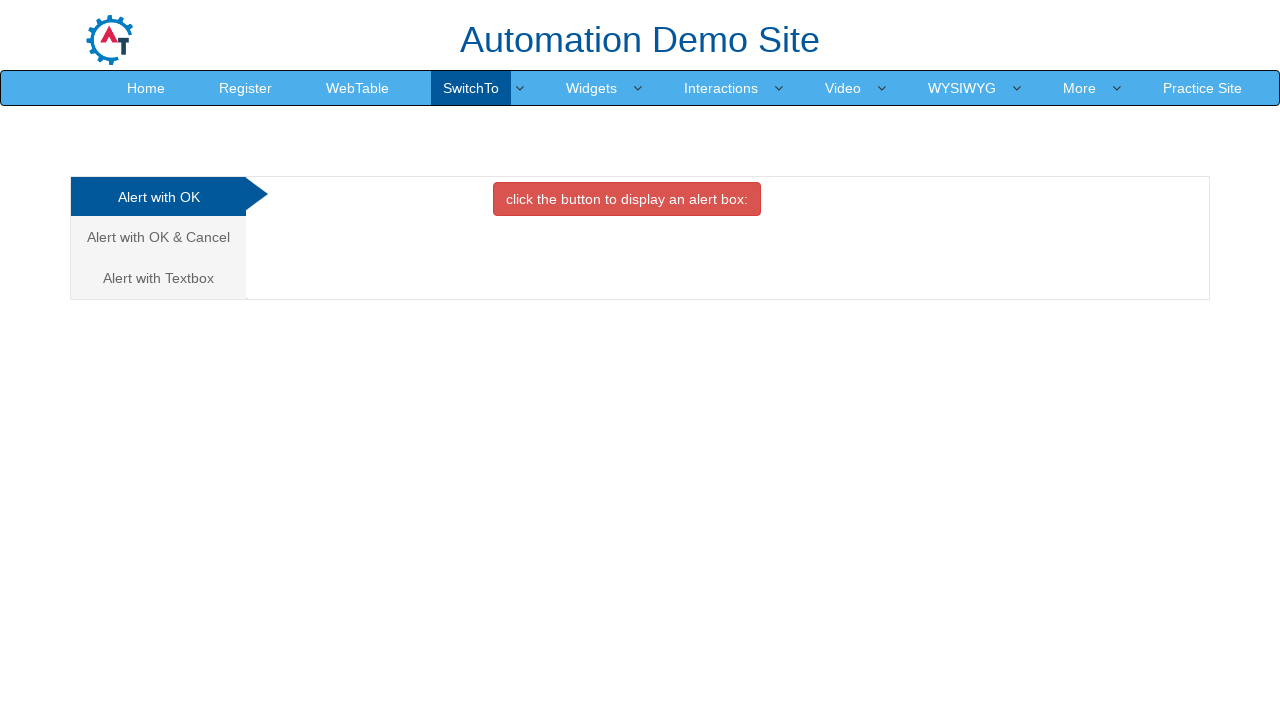

Navigated to Alerts demo page
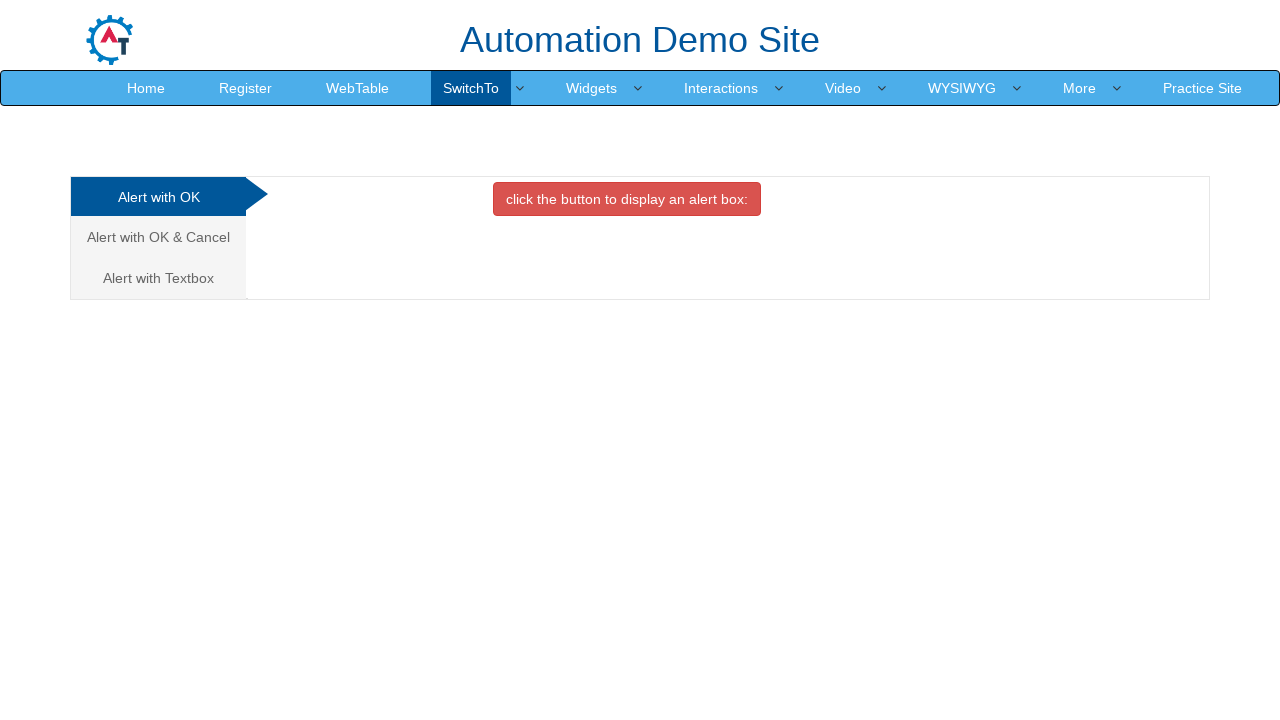

Clicked on 'Alert with OK & Cancel' tab at (158, 237) on xpath=//a[text()='Alert with OK & Cancel ']
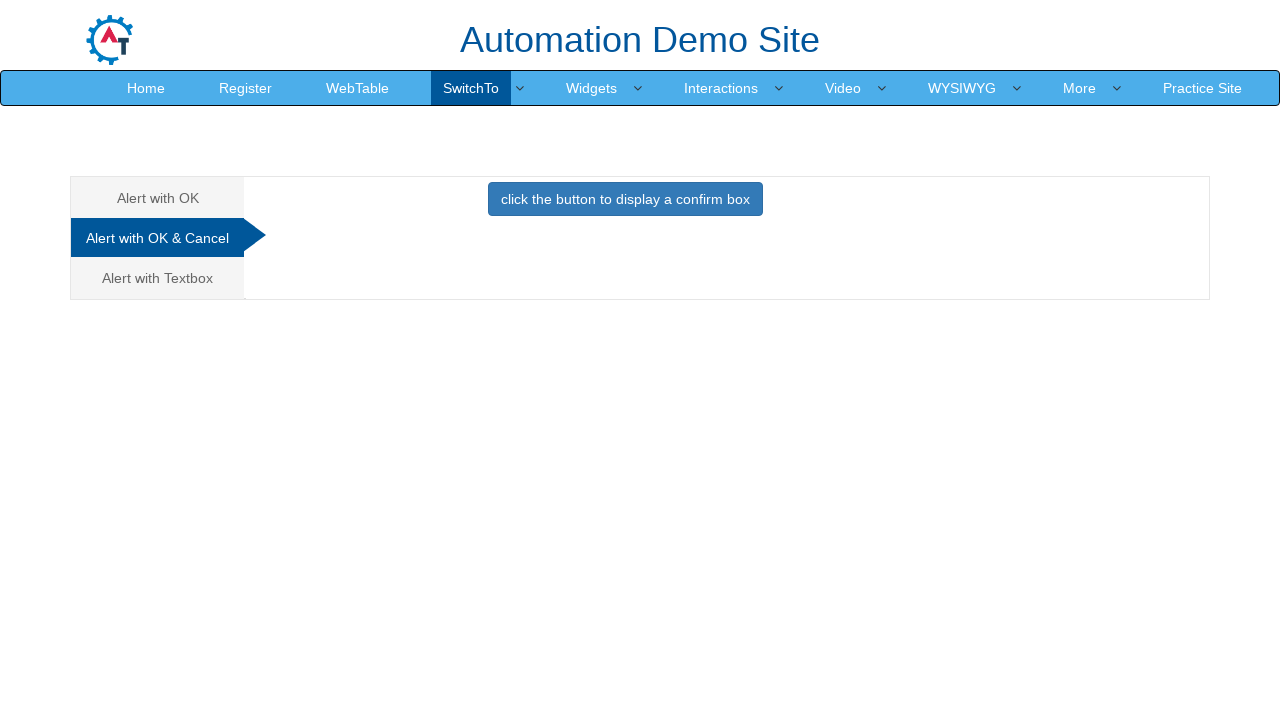

Clicked button to trigger alert dialog at (625, 199) on xpath=//button[@class='btn btn-primary']
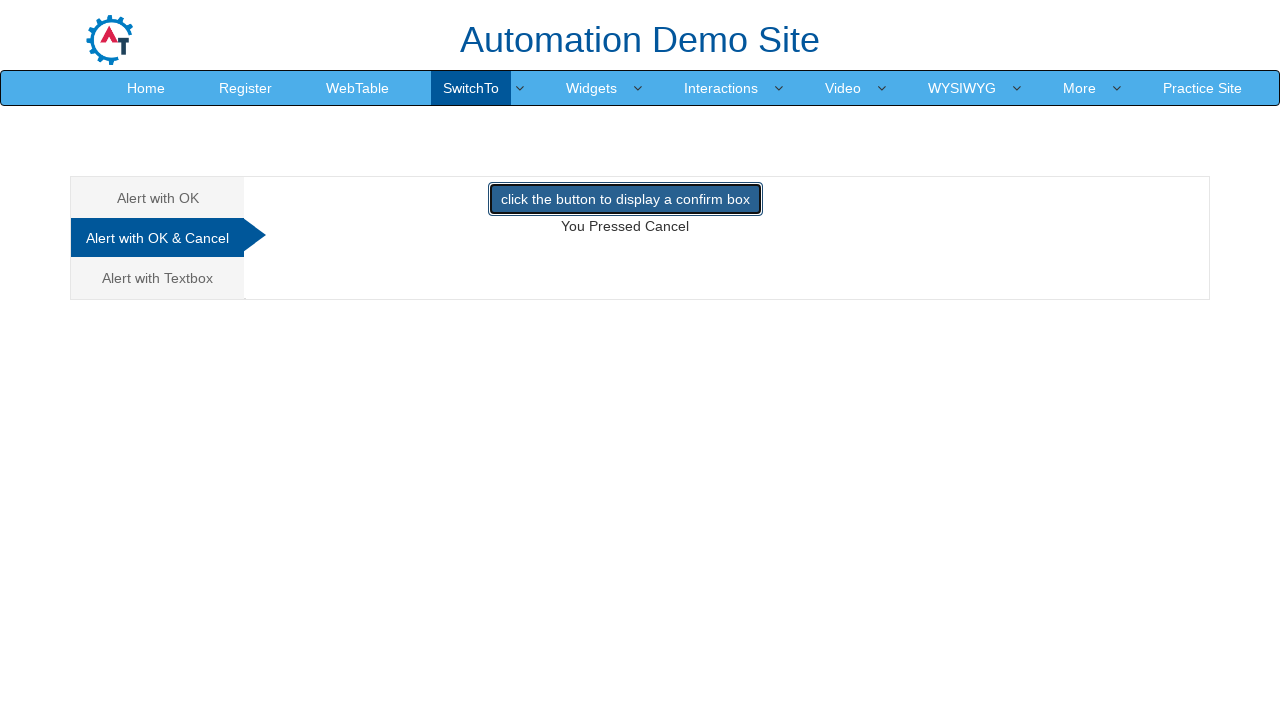

Set up dialog handler to dismiss alert
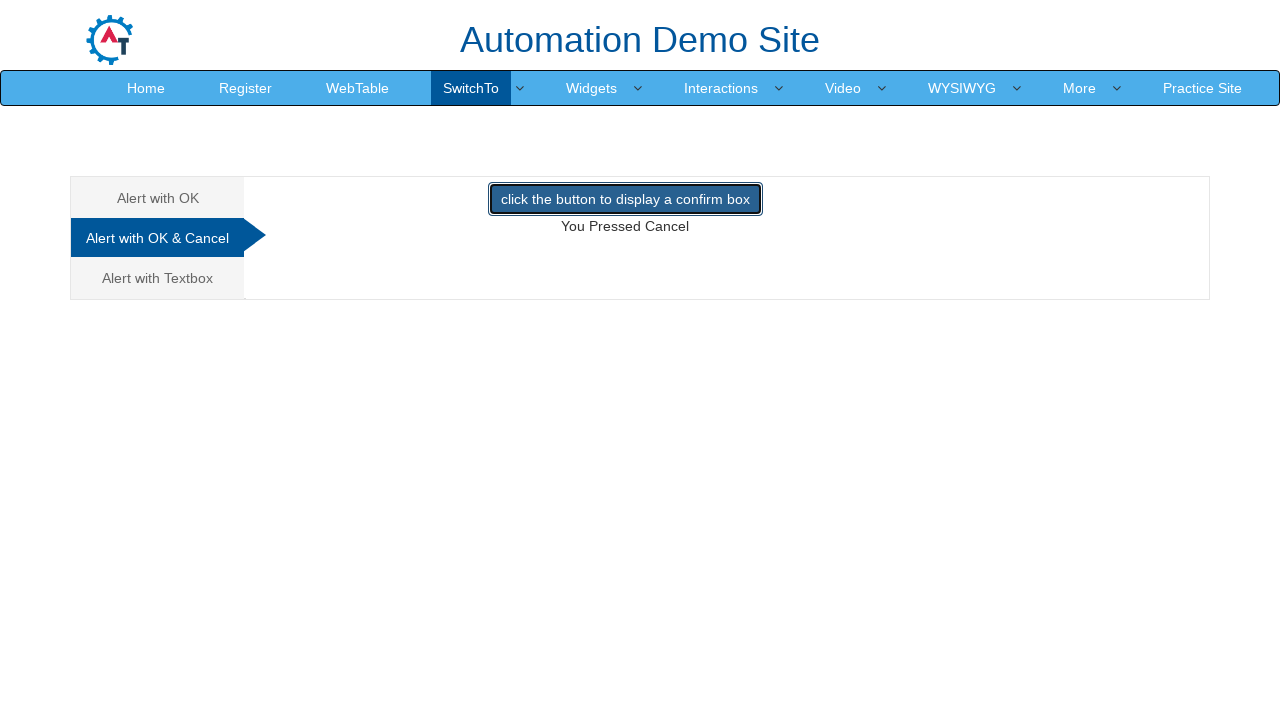

Clicked button to trigger alert and dismissed it at (625, 199) on xpath=//button[@class='btn btn-primary']
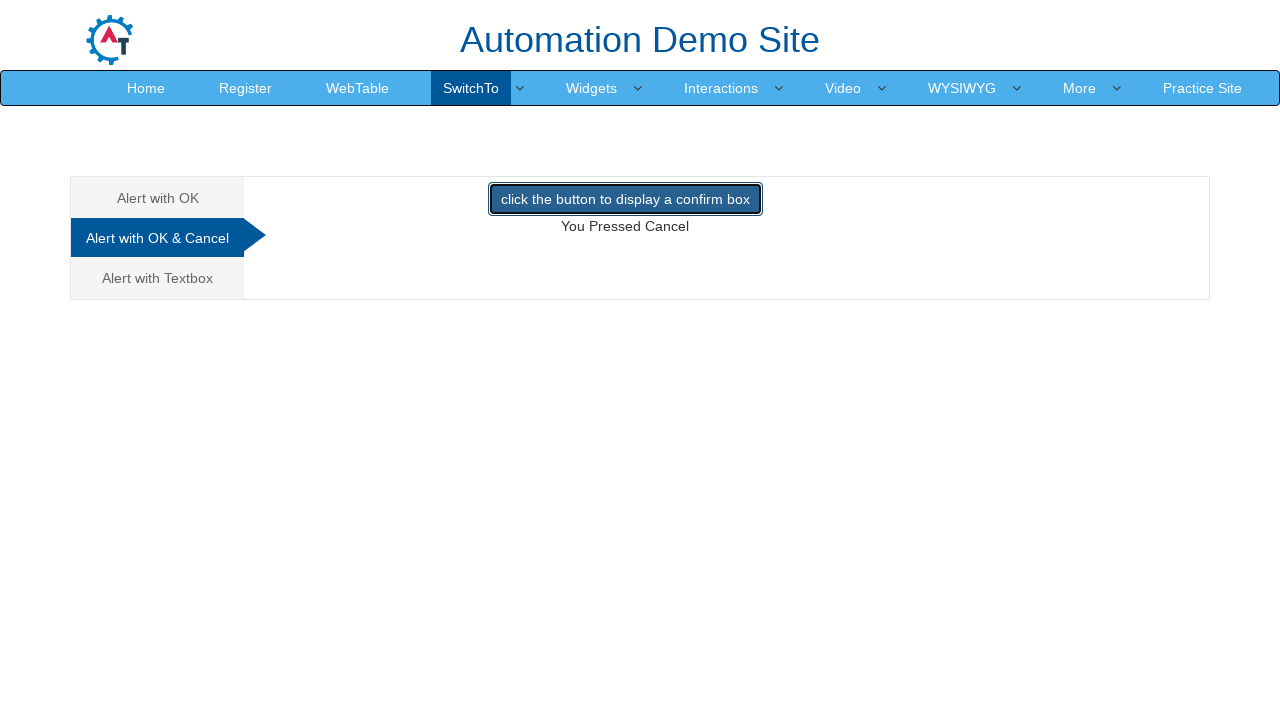

Verified result text element is present after dismissing alert
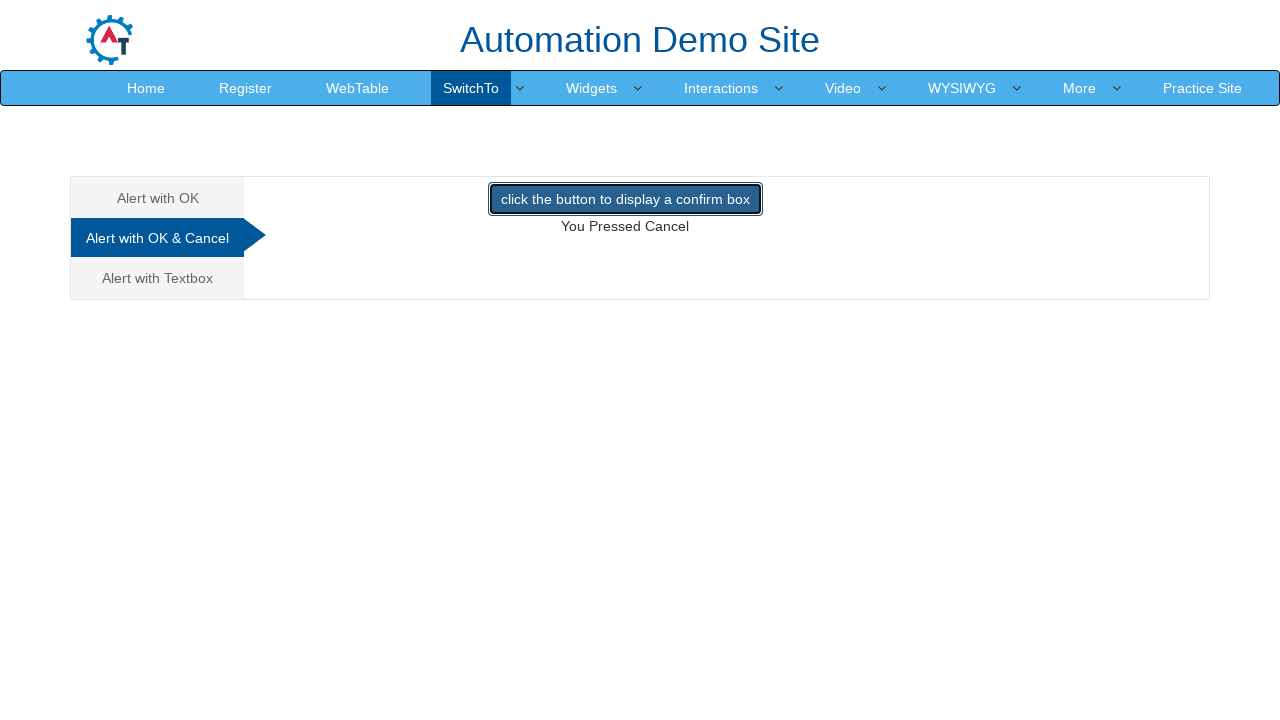

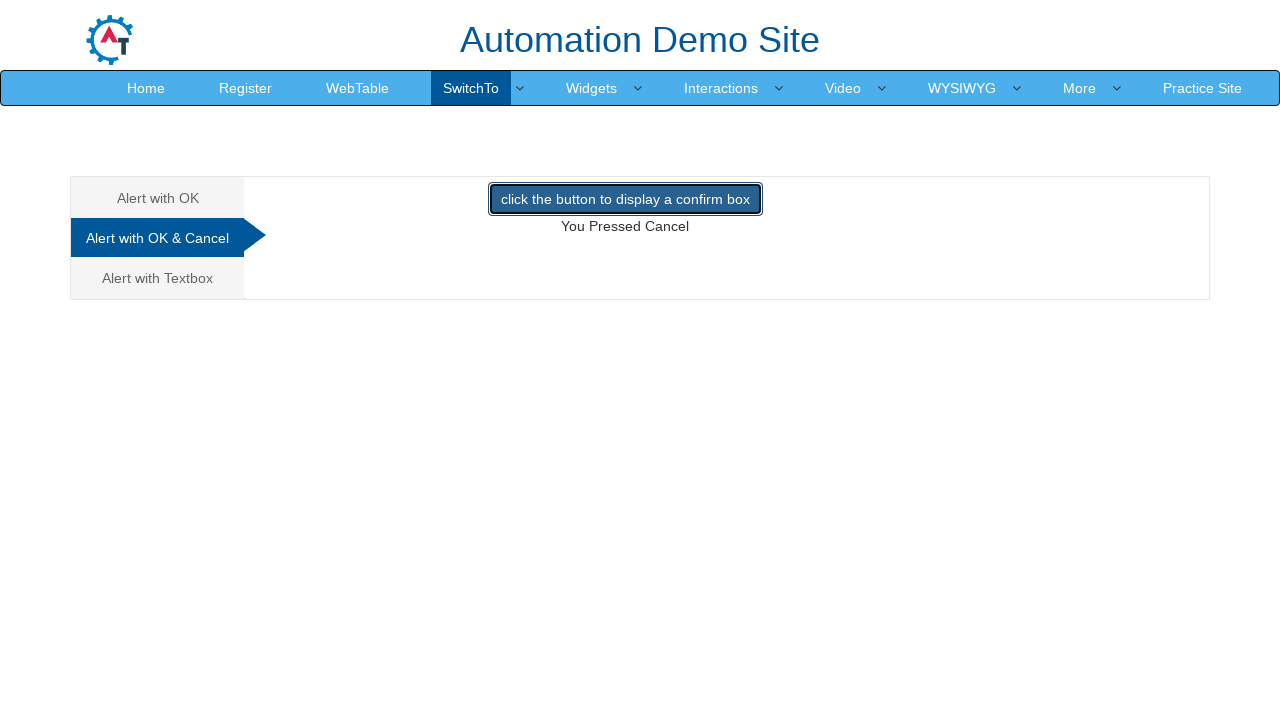